Tests explicit wait functionality by waiting for a button to become clickable, clicking it, and verifying that a success message is displayed.

Starting URL: http://suninjuly.github.io/wait2.html

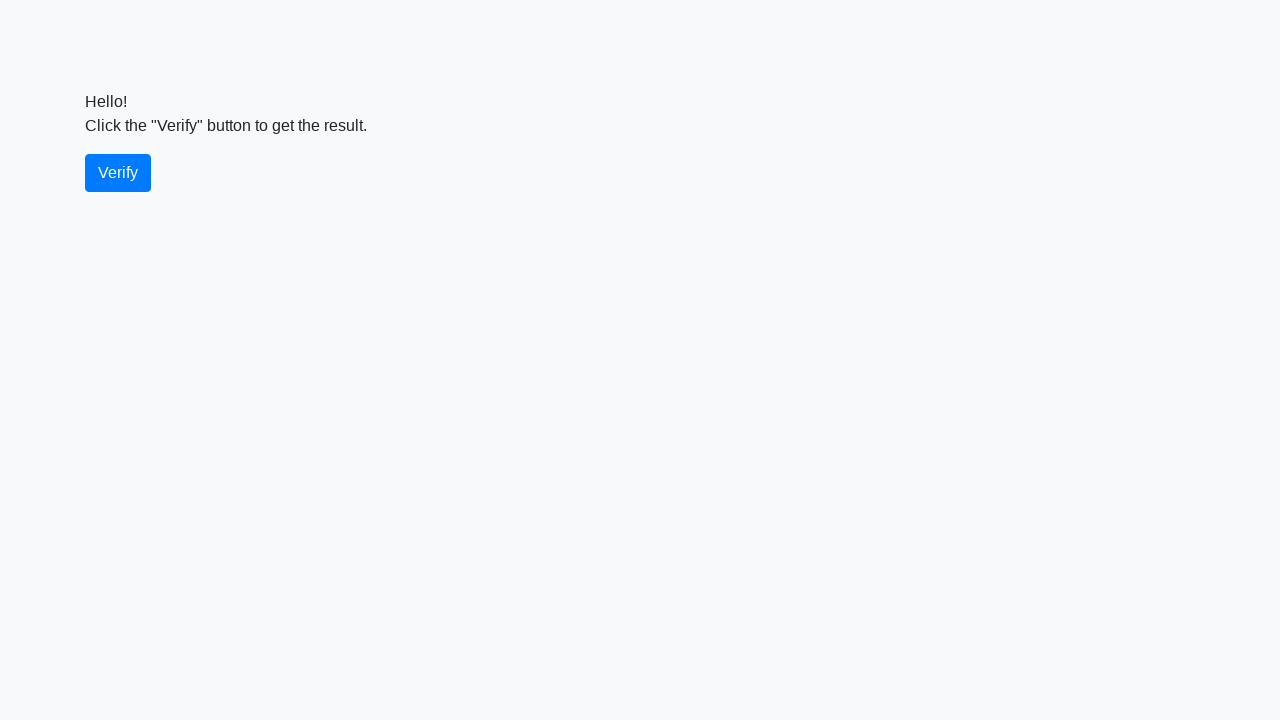

Waited for verify button to become visible
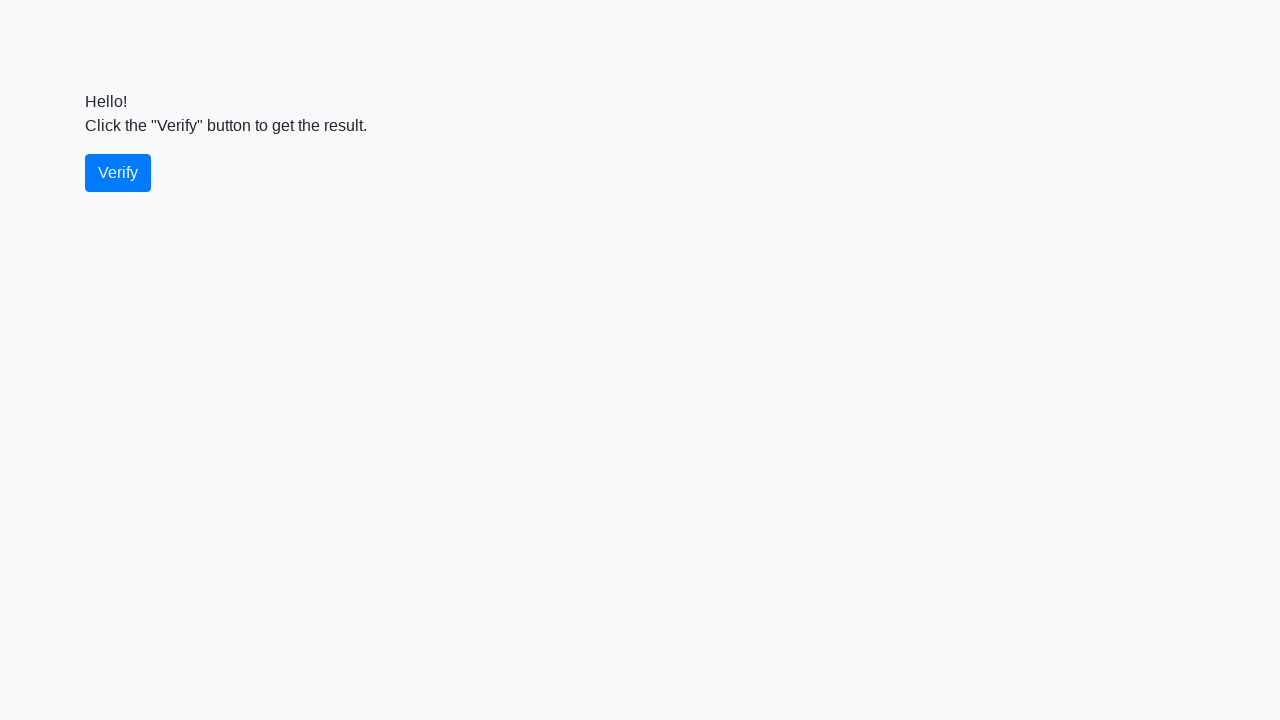

Clicked the verify button at (118, 173) on #verify
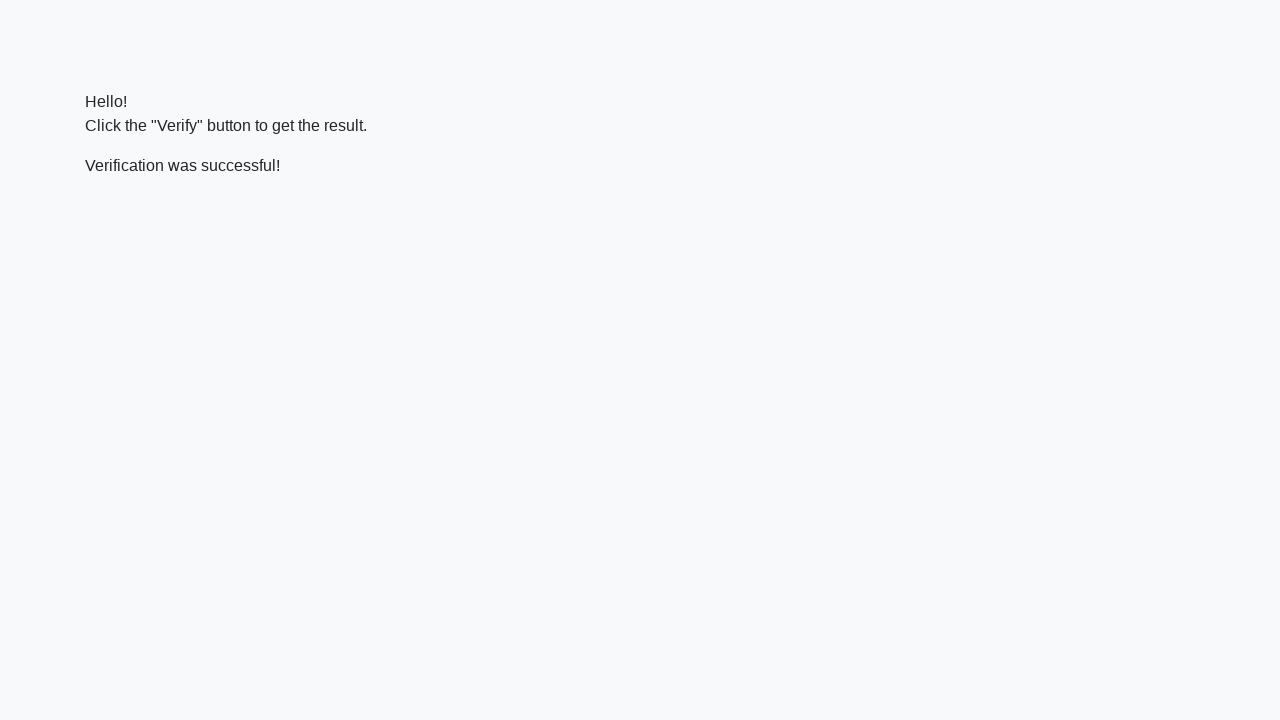

Waited for success message to appear
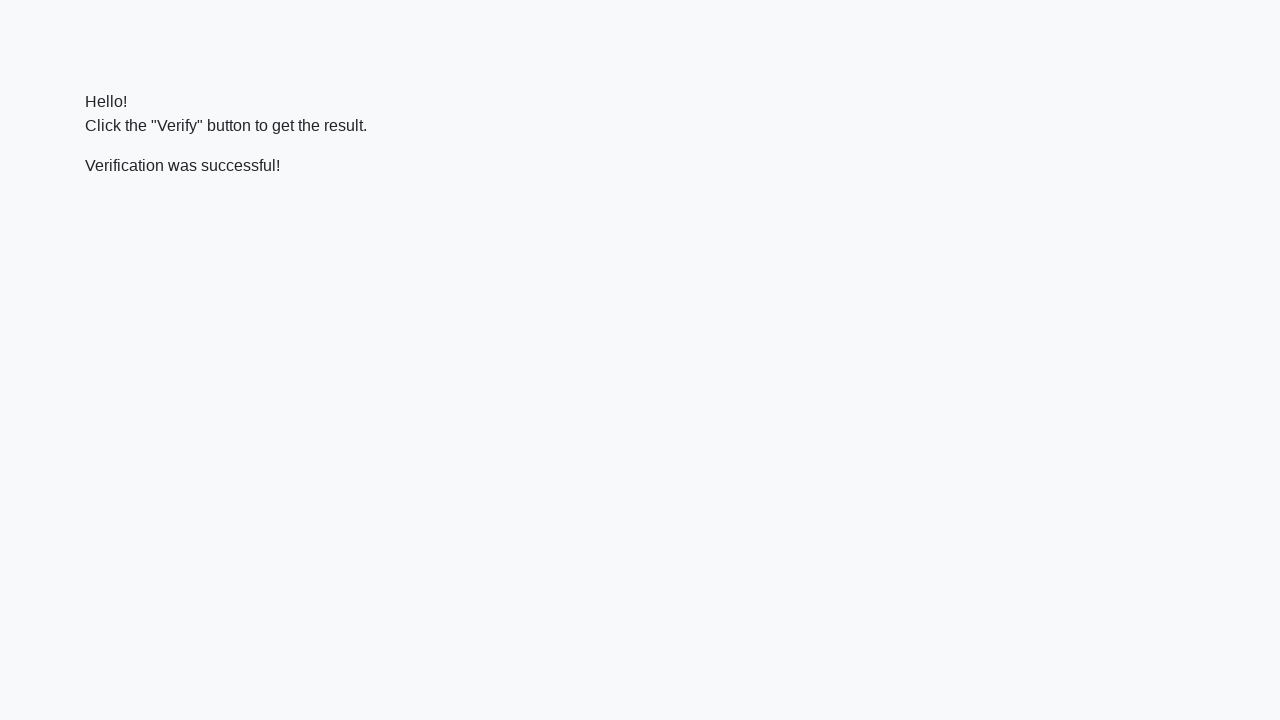

Retrieved success message text content
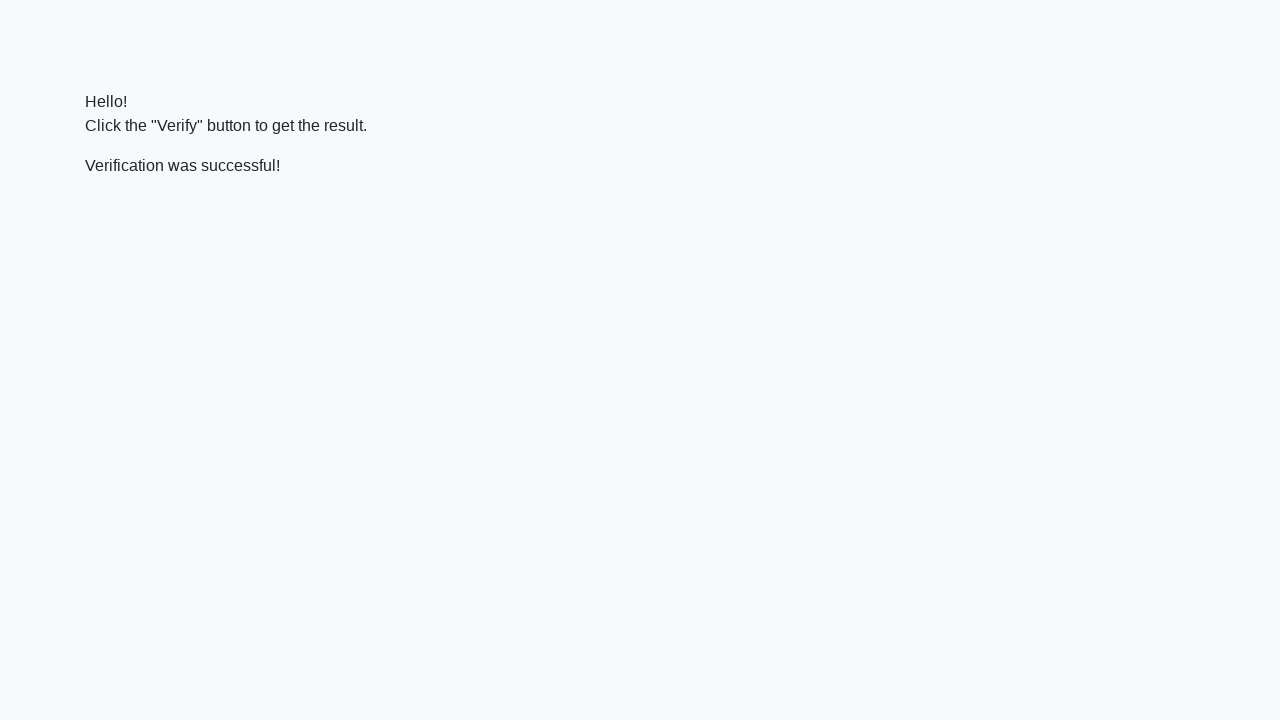

Verified that 'successful' text is present in the message
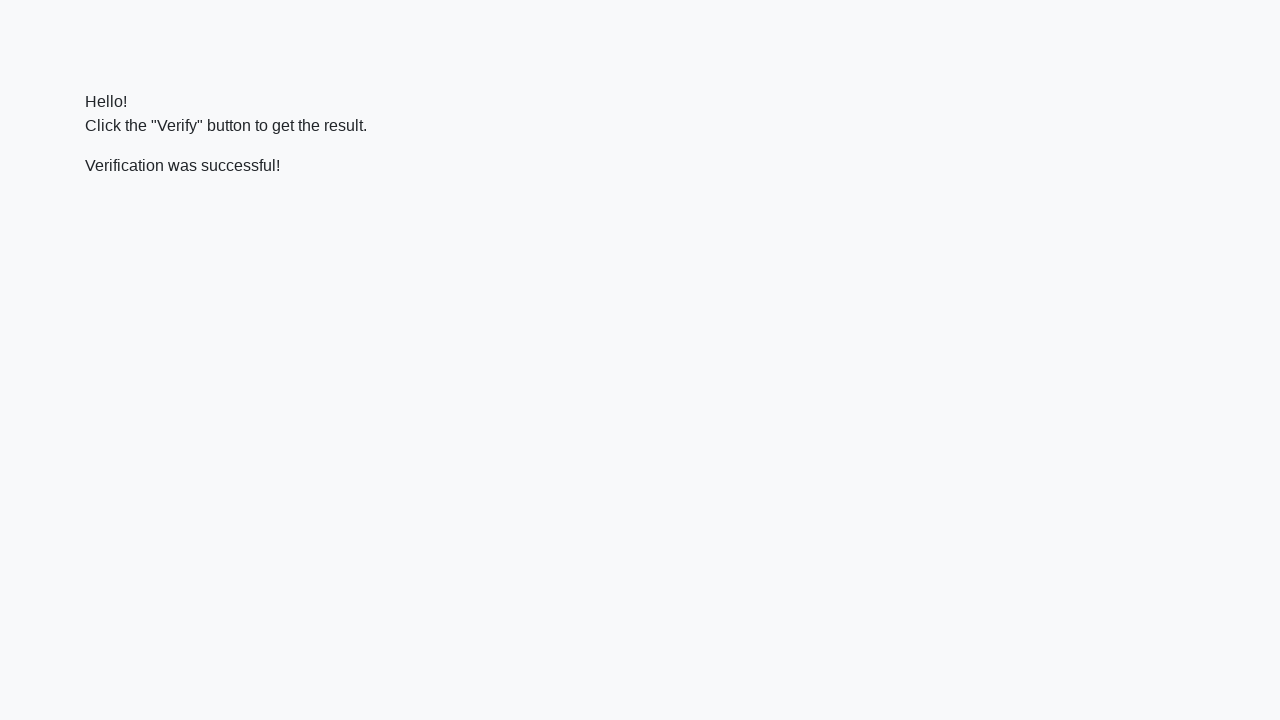

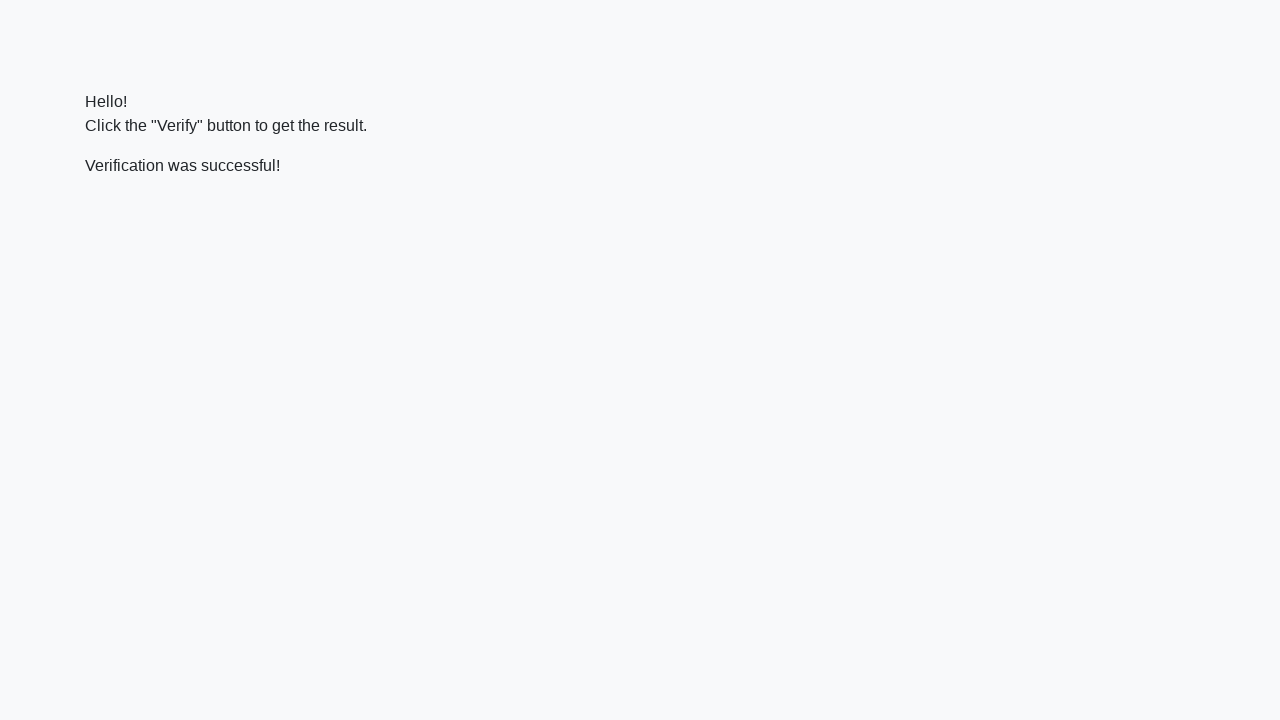